Navigates to the Banner documentation page and verifies the h1 heading is present

Starting URL: https://flowbite-svelte.com/docs/components/banner

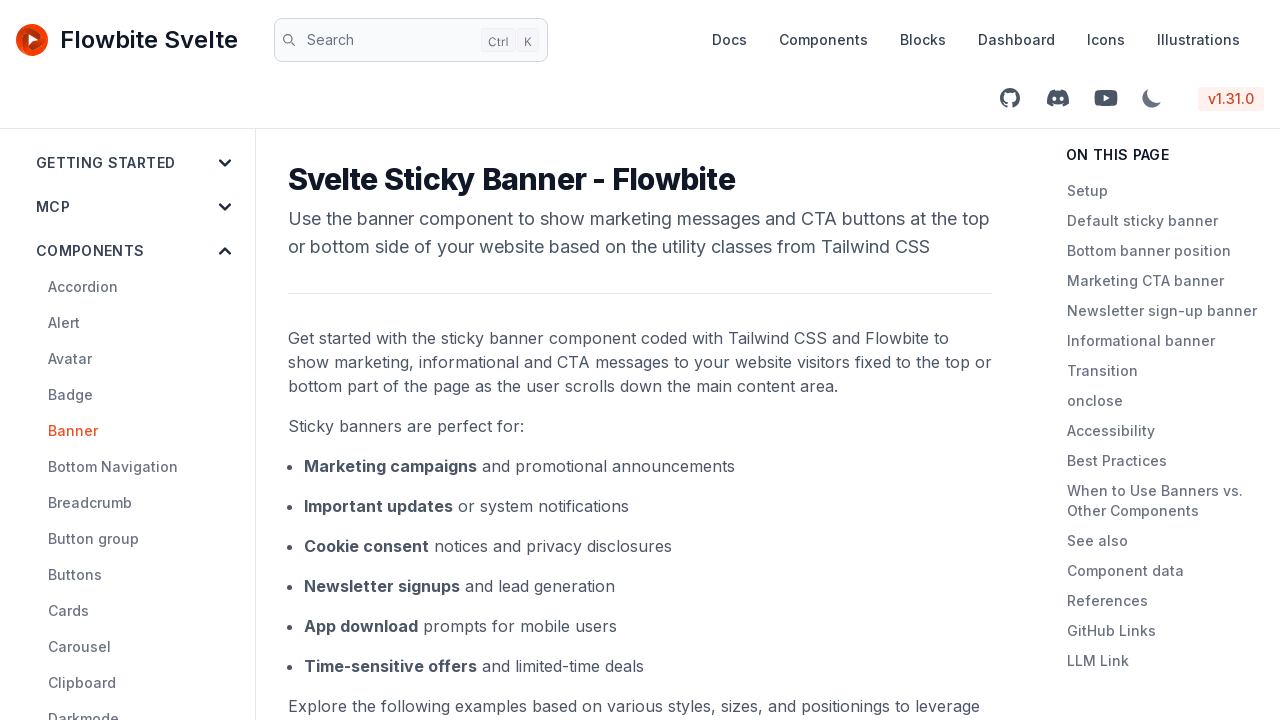

Navigated to Banner documentation page
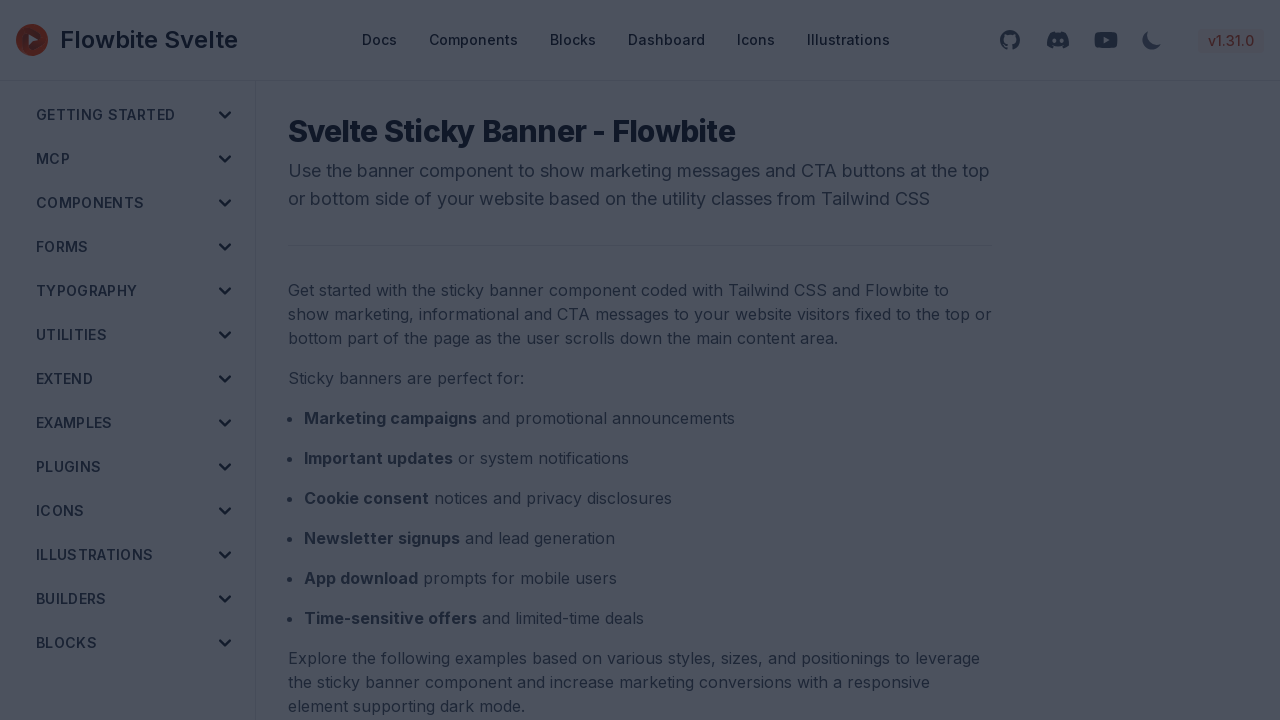

Waited for and verified h1 heading is present
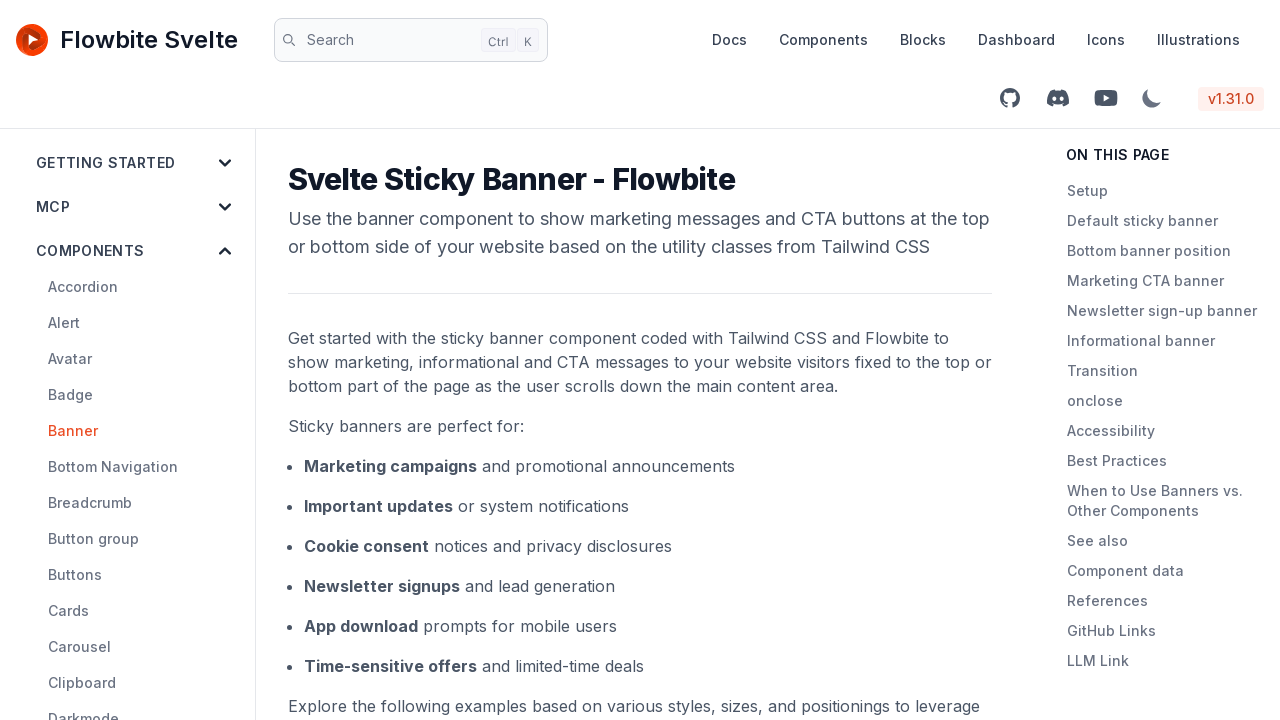

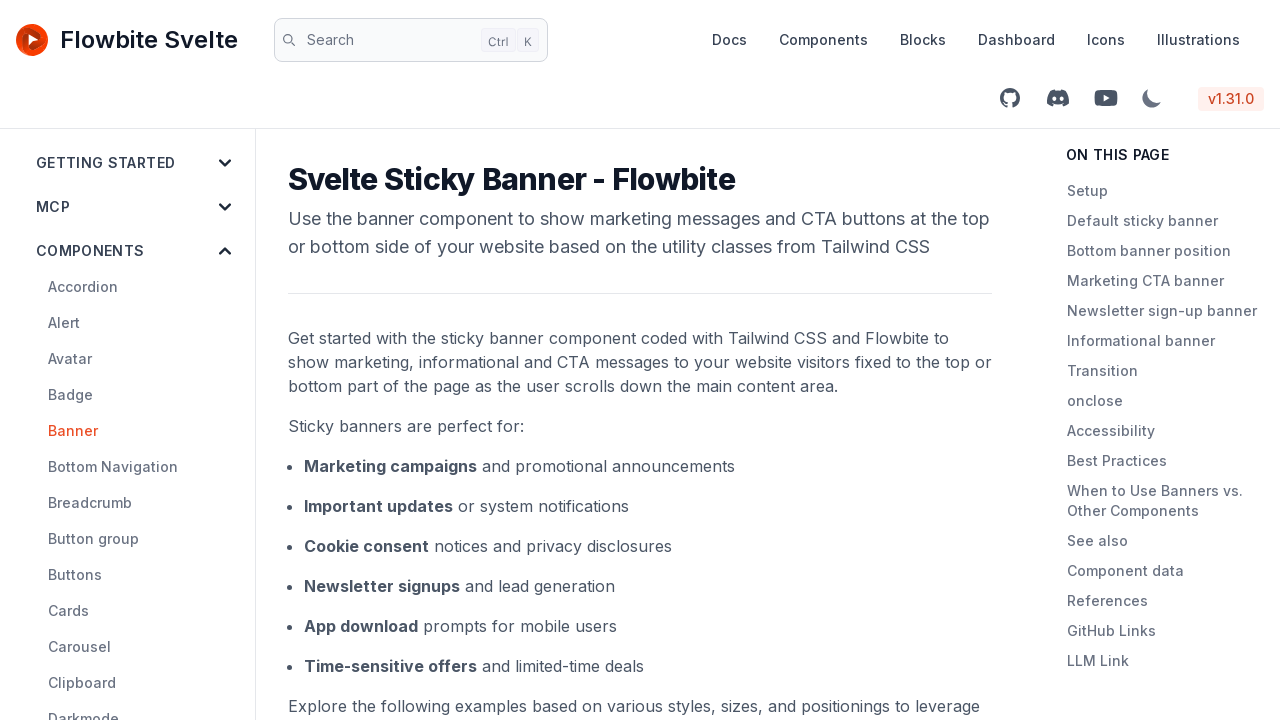